Tests dynamic loading functionality by clicking the Start button and verifying that "Hello World!" text appears after loading completes

Starting URL: https://the-internet.herokuapp.com/dynamic_loading/1

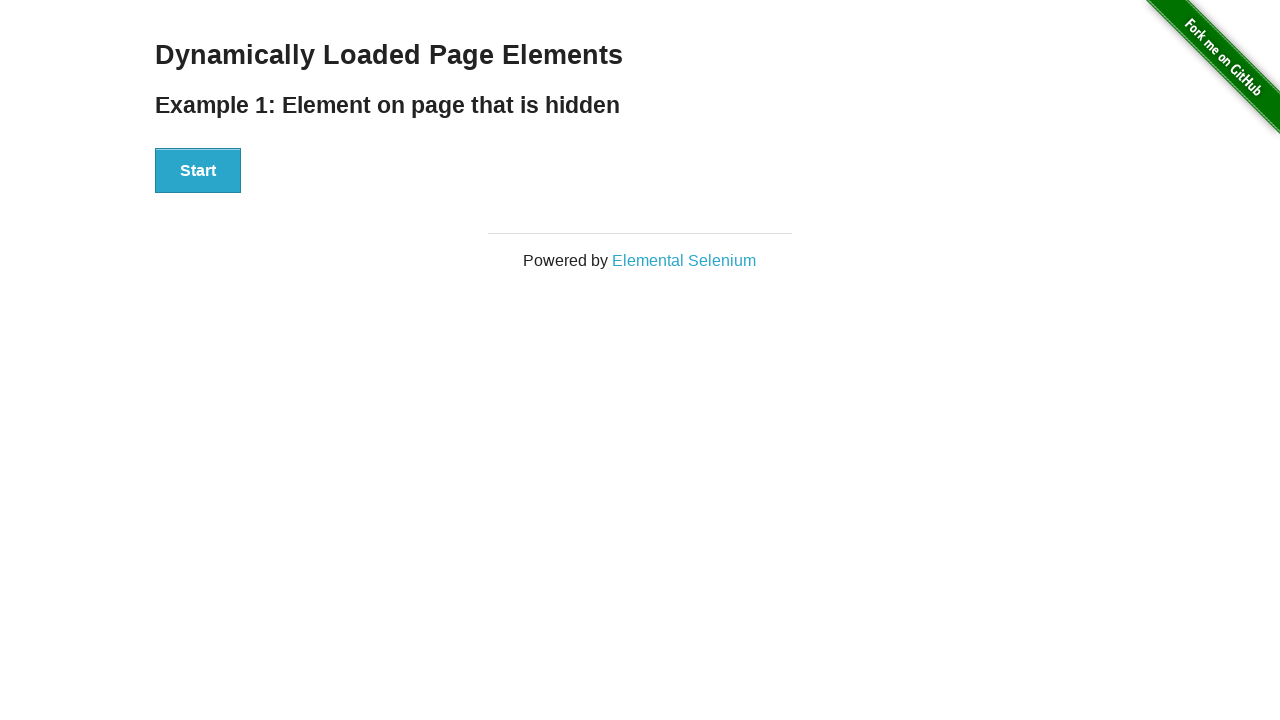

Clicked the Start button to initiate dynamic loading at (198, 171) on xpath=//button
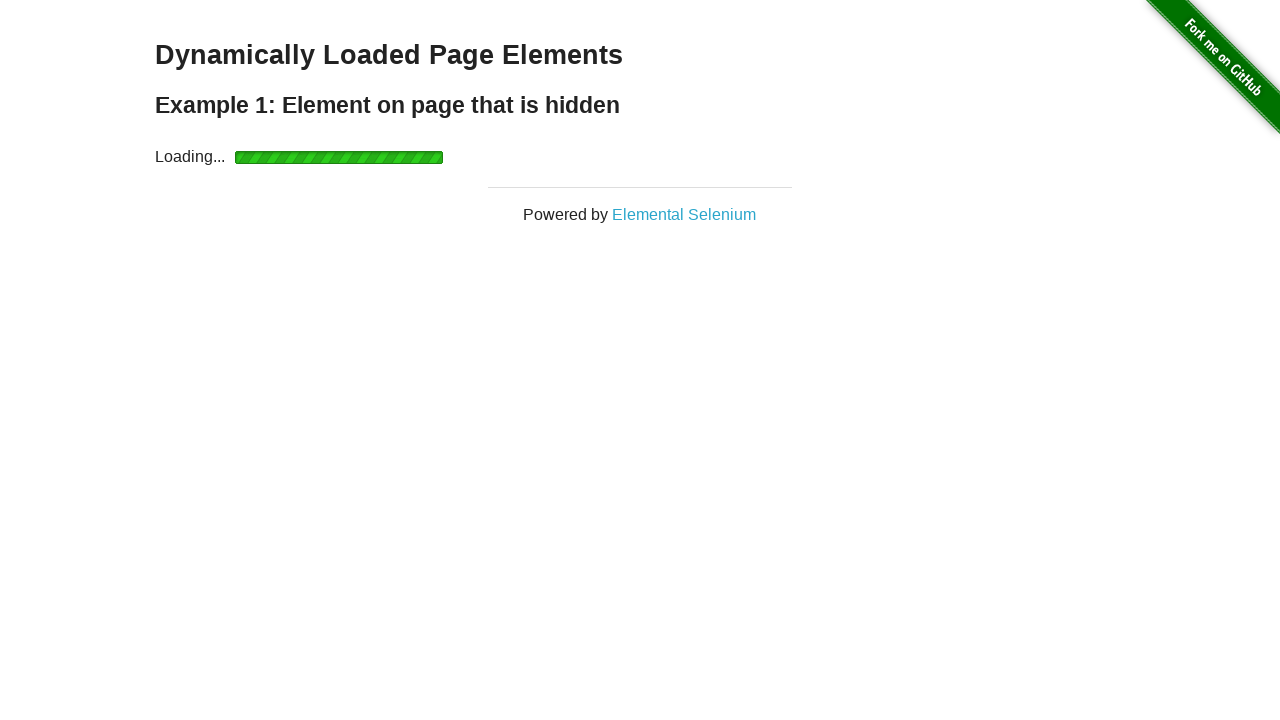

Waited for 'Hello World!' text to become visible after loading completes
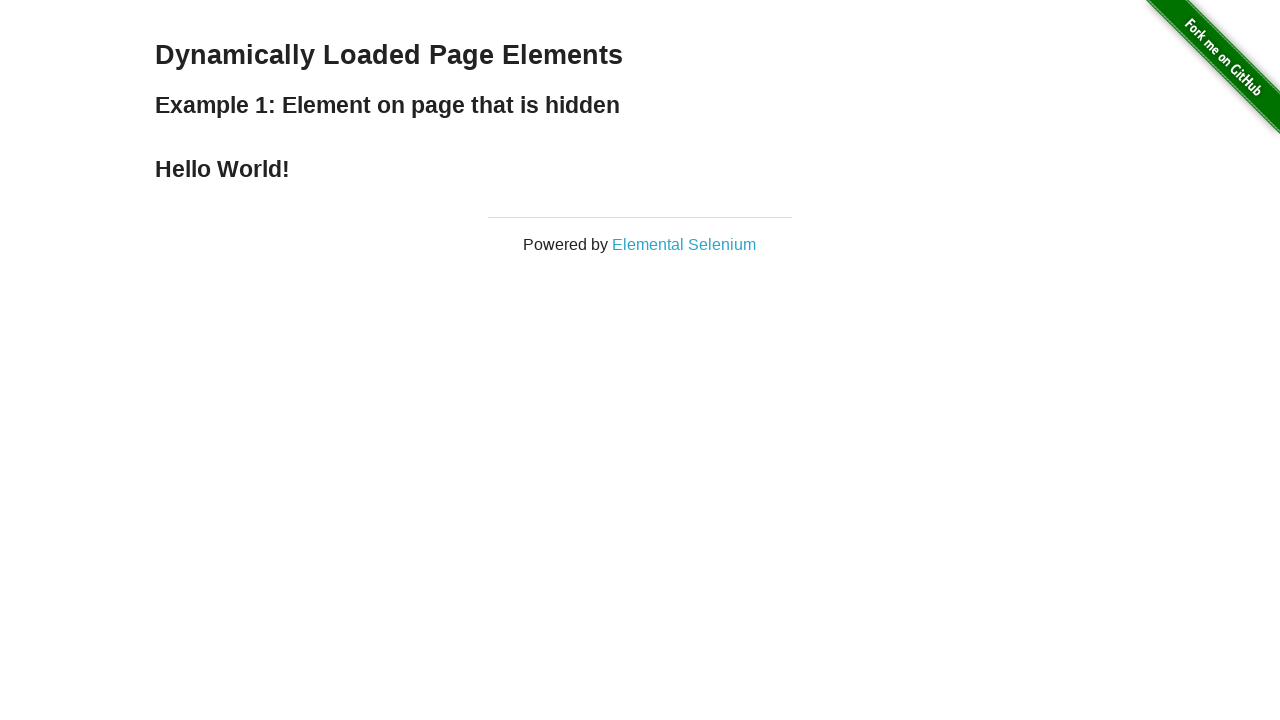

Located the 'Hello World!' element
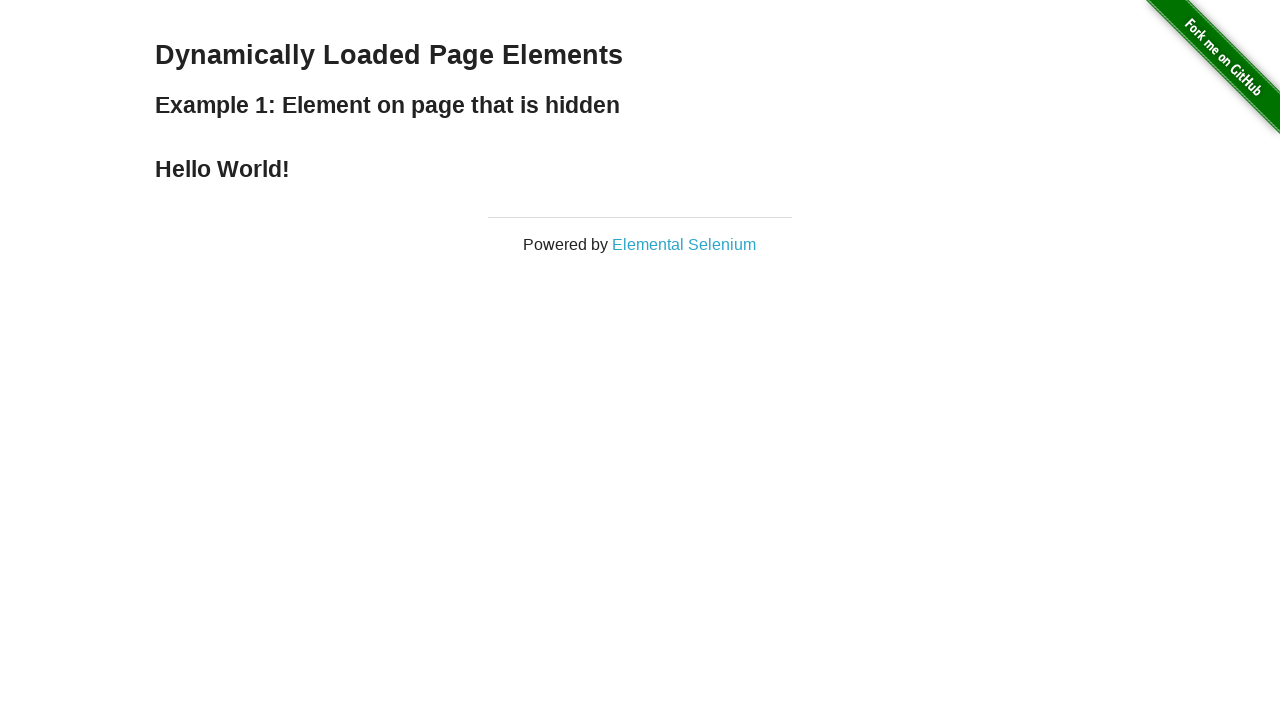

Verified that 'Hello World!' text content matches expected value
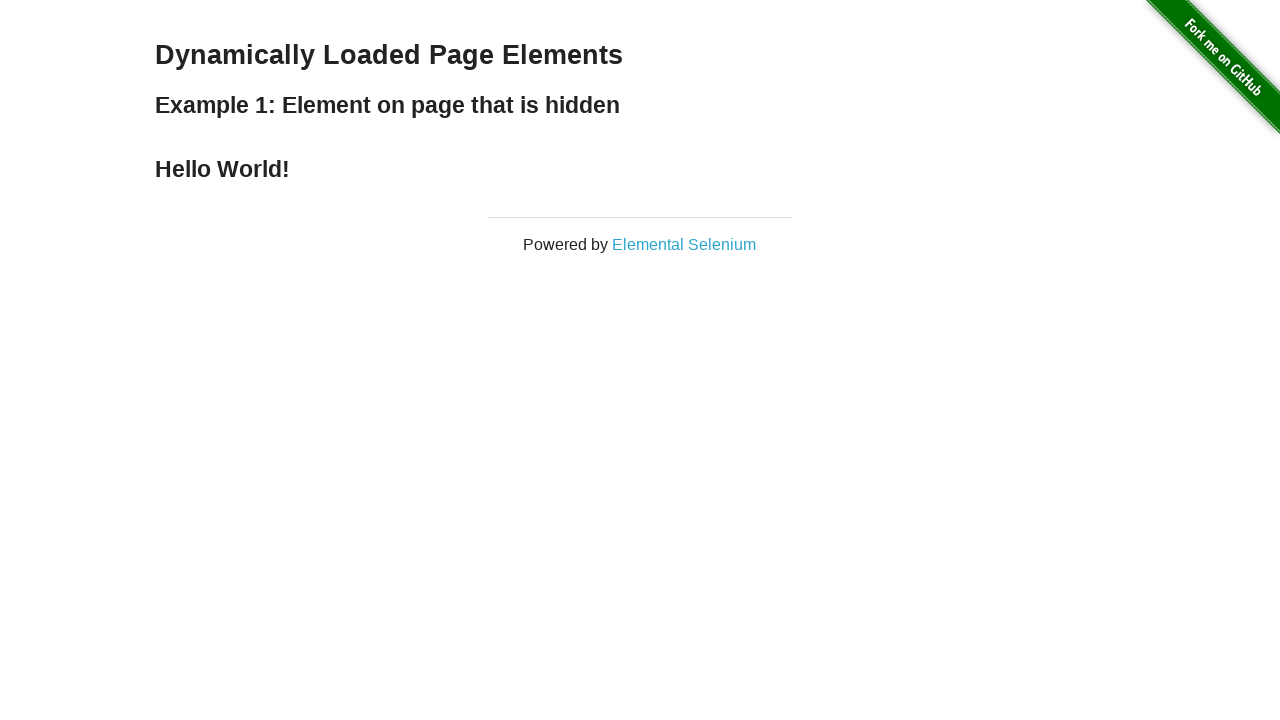

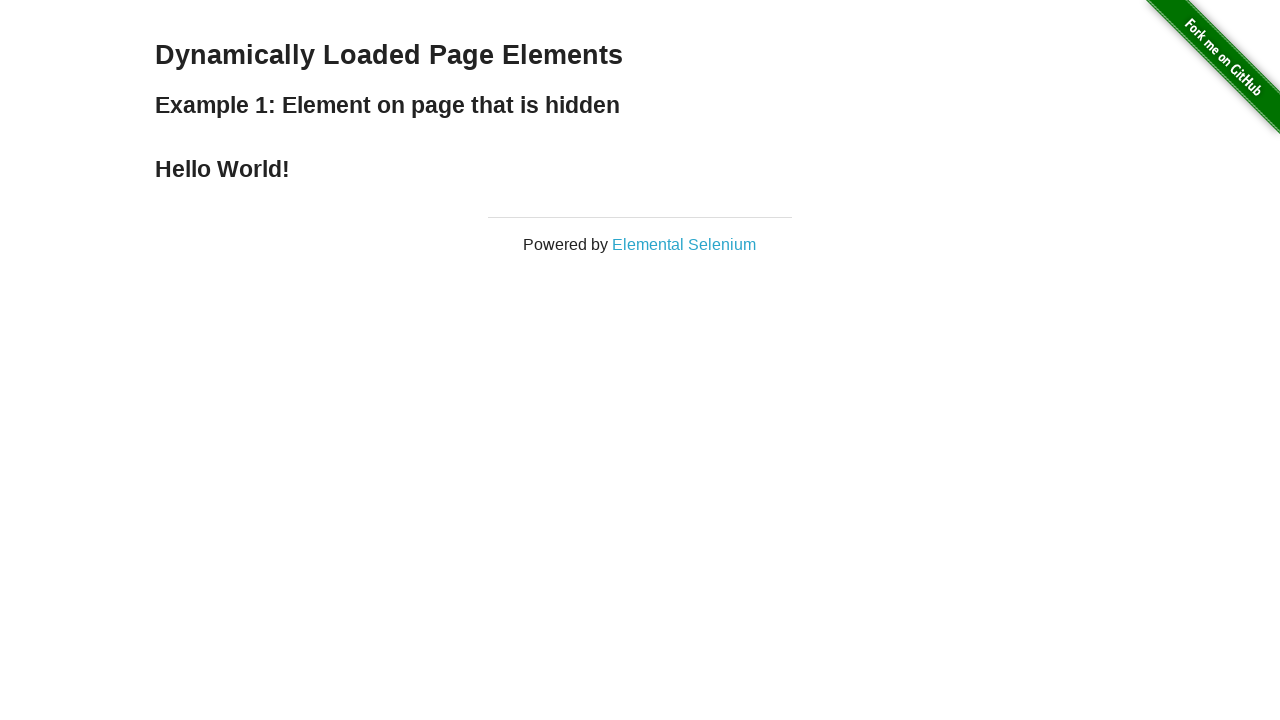